Tests clicking the login submit button on the CMS portal page

Starting URL: https://portaldev.cms.gov/portal/

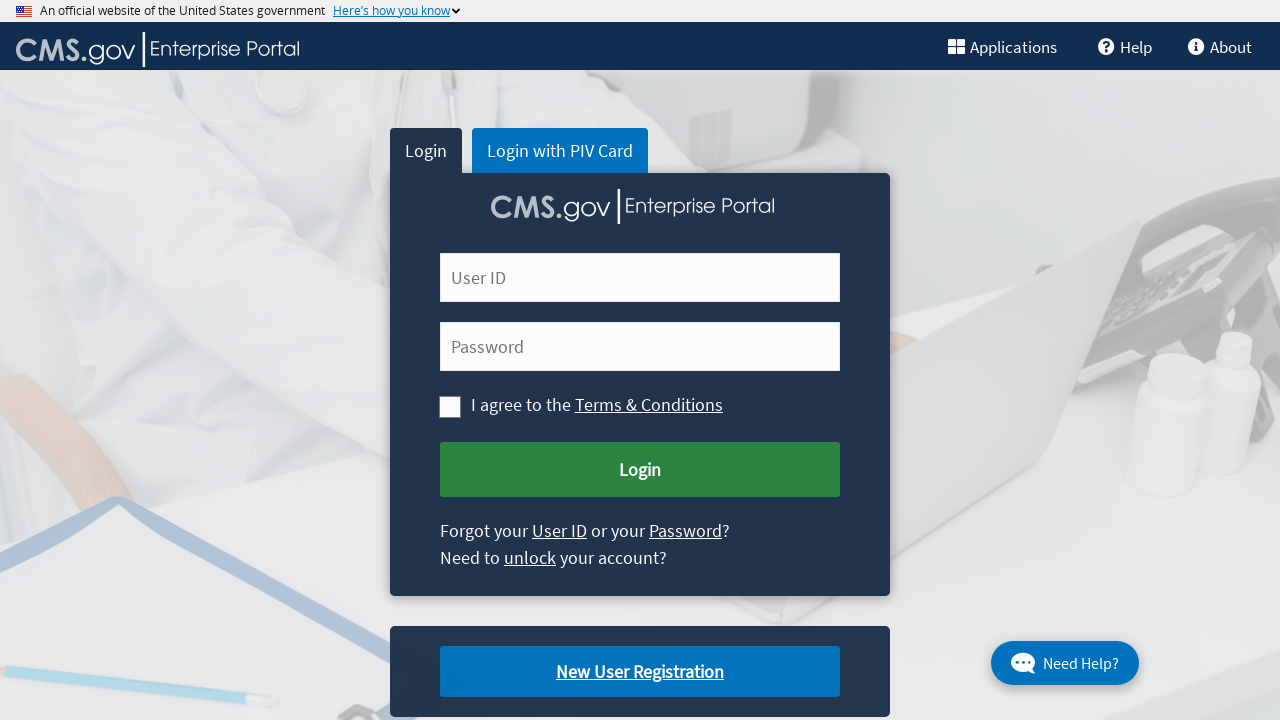

Navigated to CMS portal login page
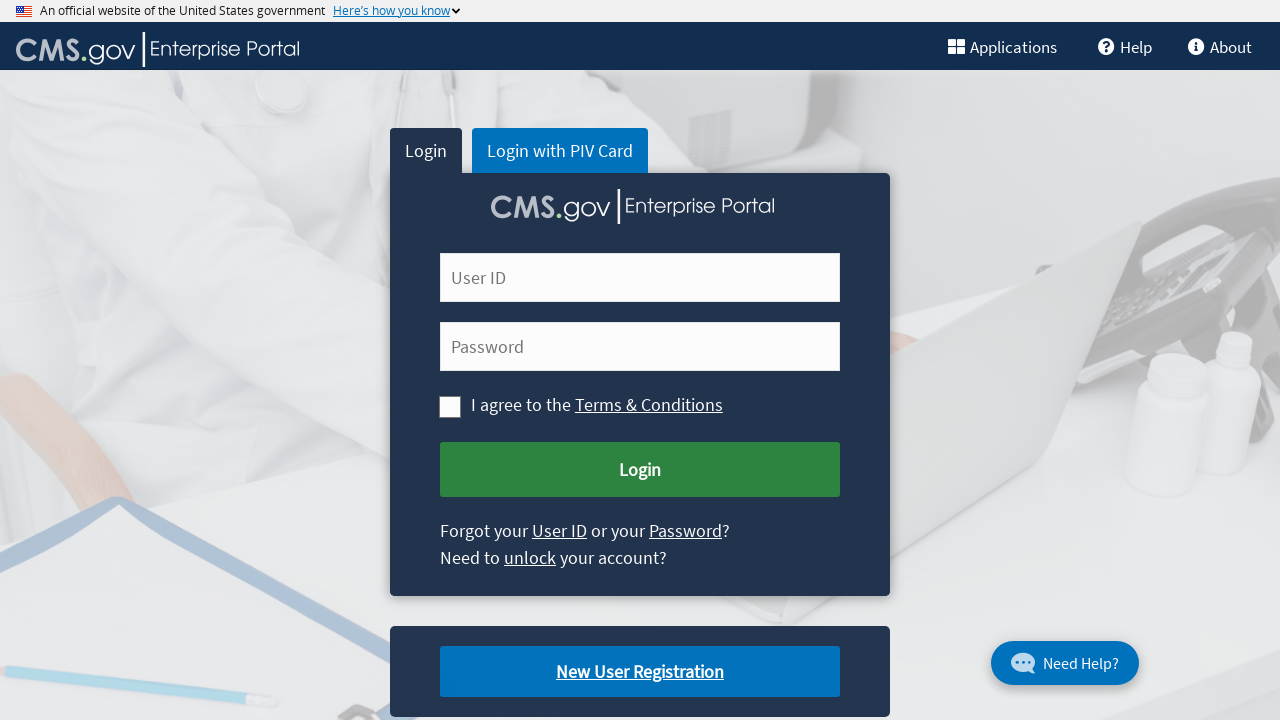

Clicked login submit button on modal header at (640, 470) on button#cms-login-submit
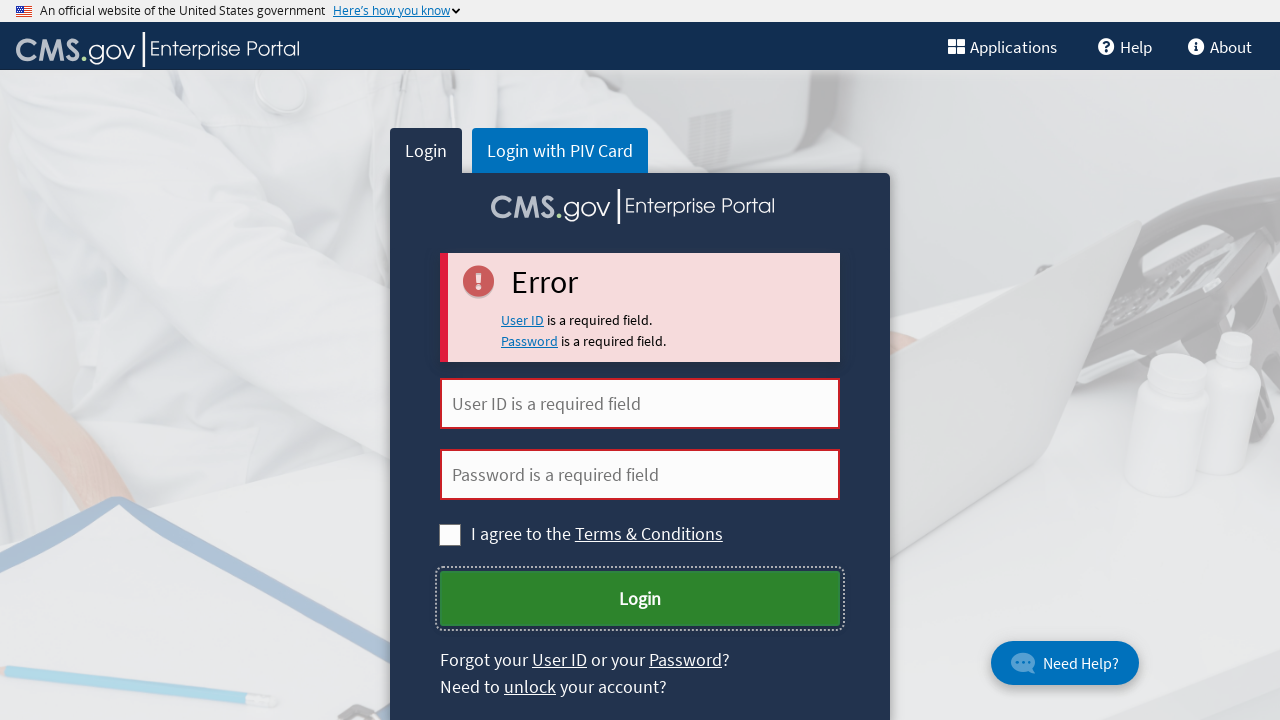

Waited 5 seconds for login response
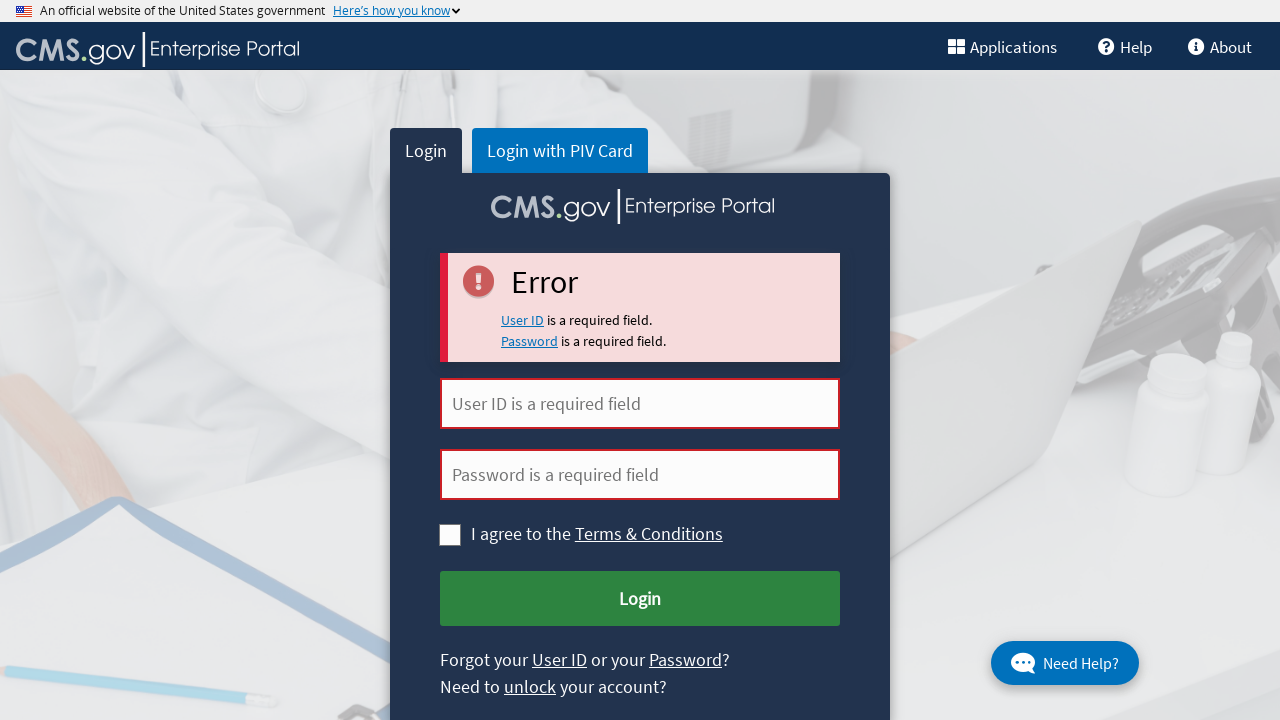

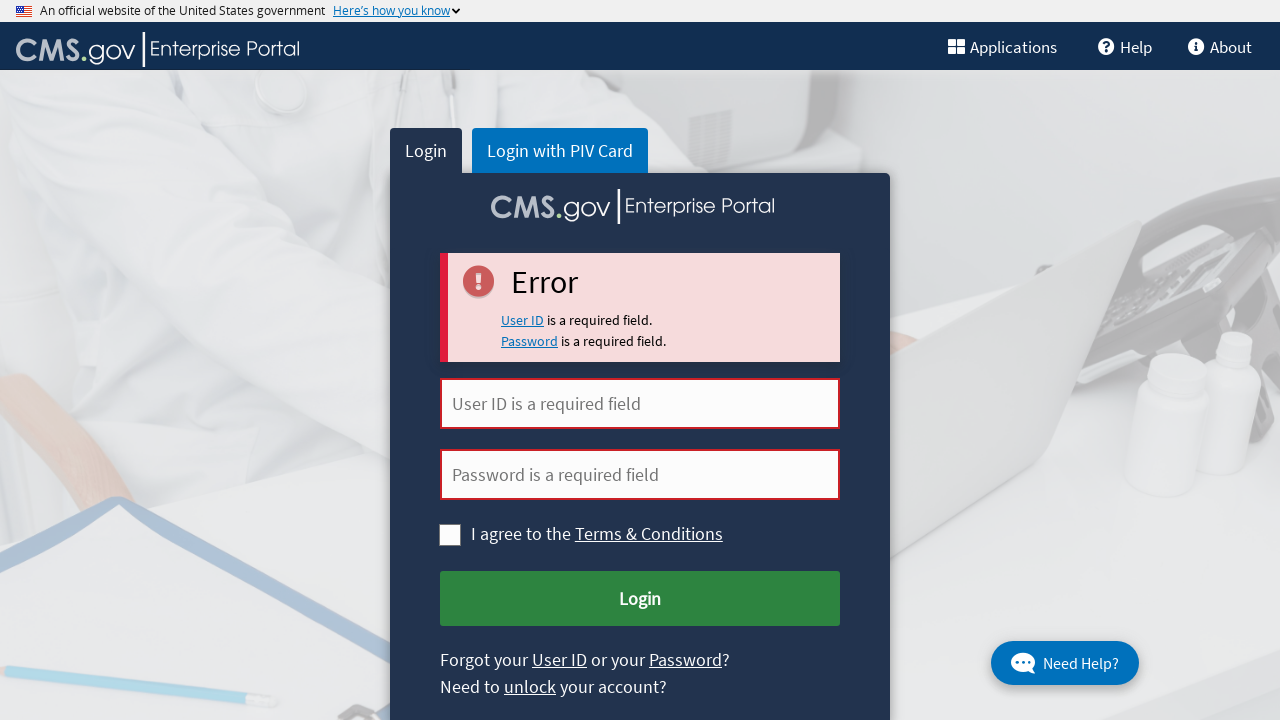